Tests JavaScript alert functionality by clicking a button to trigger an alert and accepting it

Starting URL: https://practice.cydeo.com/javascript_alerts

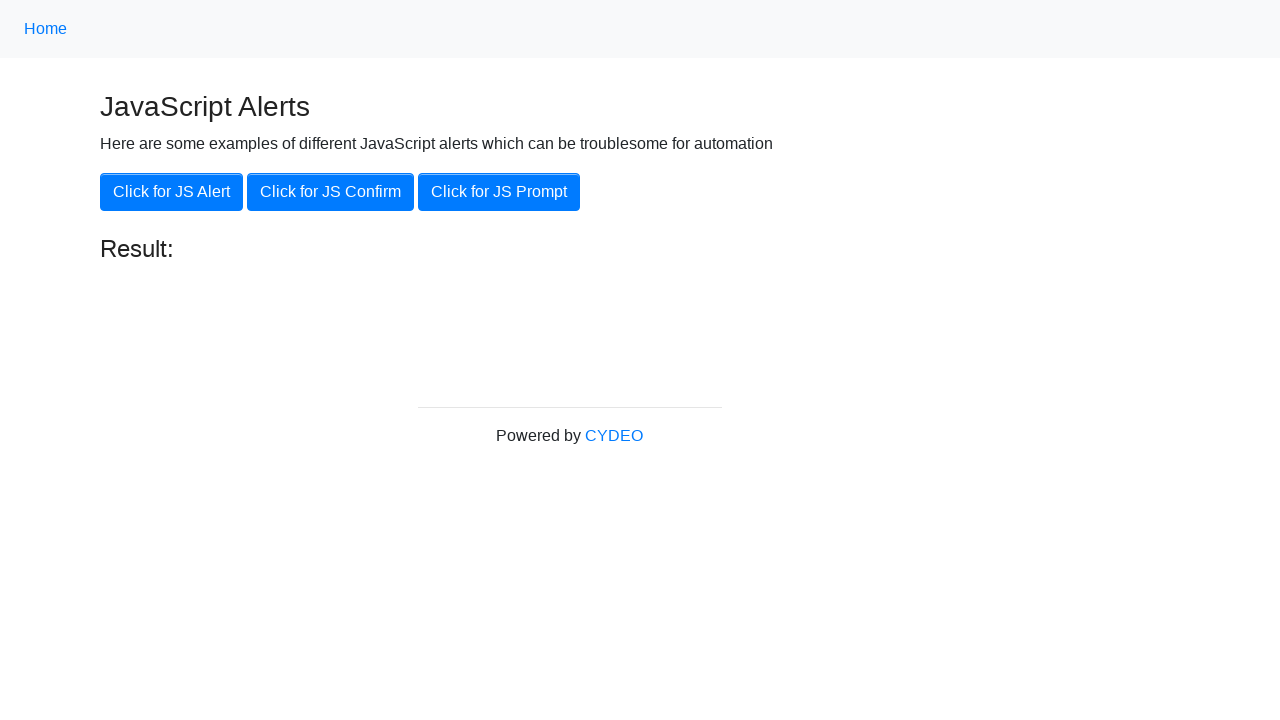

Clicked button to trigger JavaScript alert at (172, 192) on xpath=//button[.='Click for JS Alert']
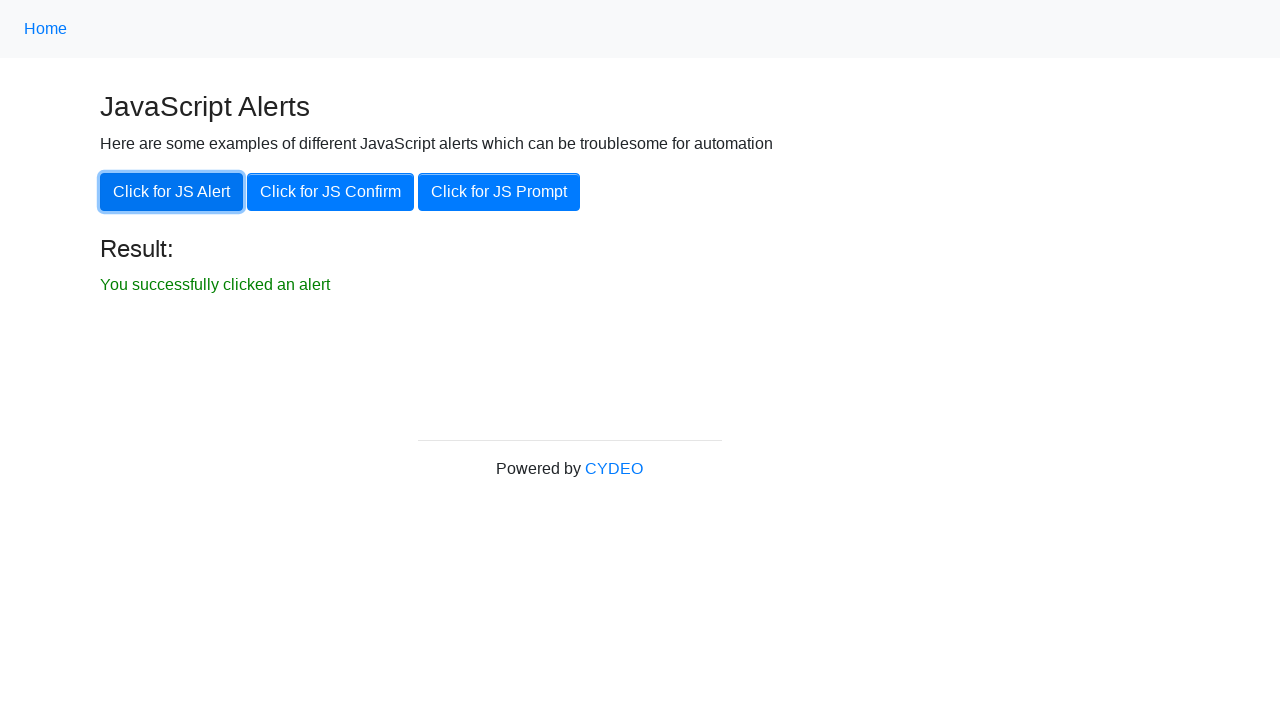

Set up dialog handler to accept alert
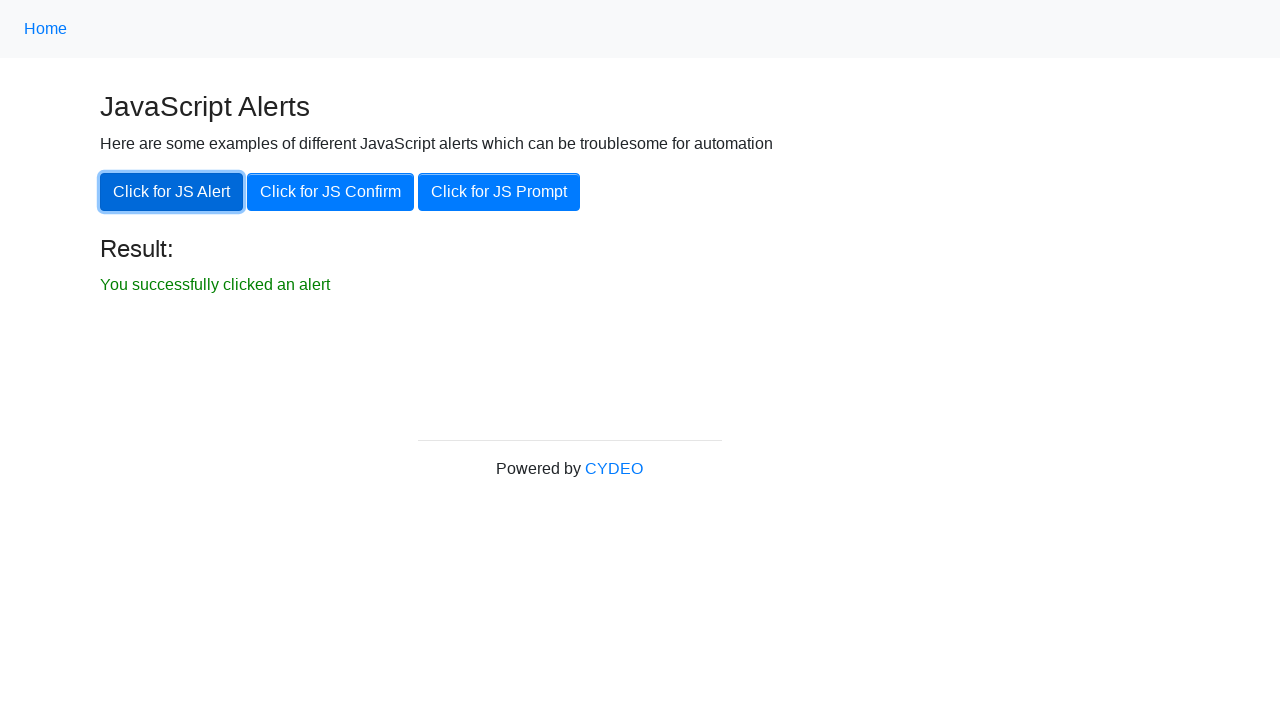

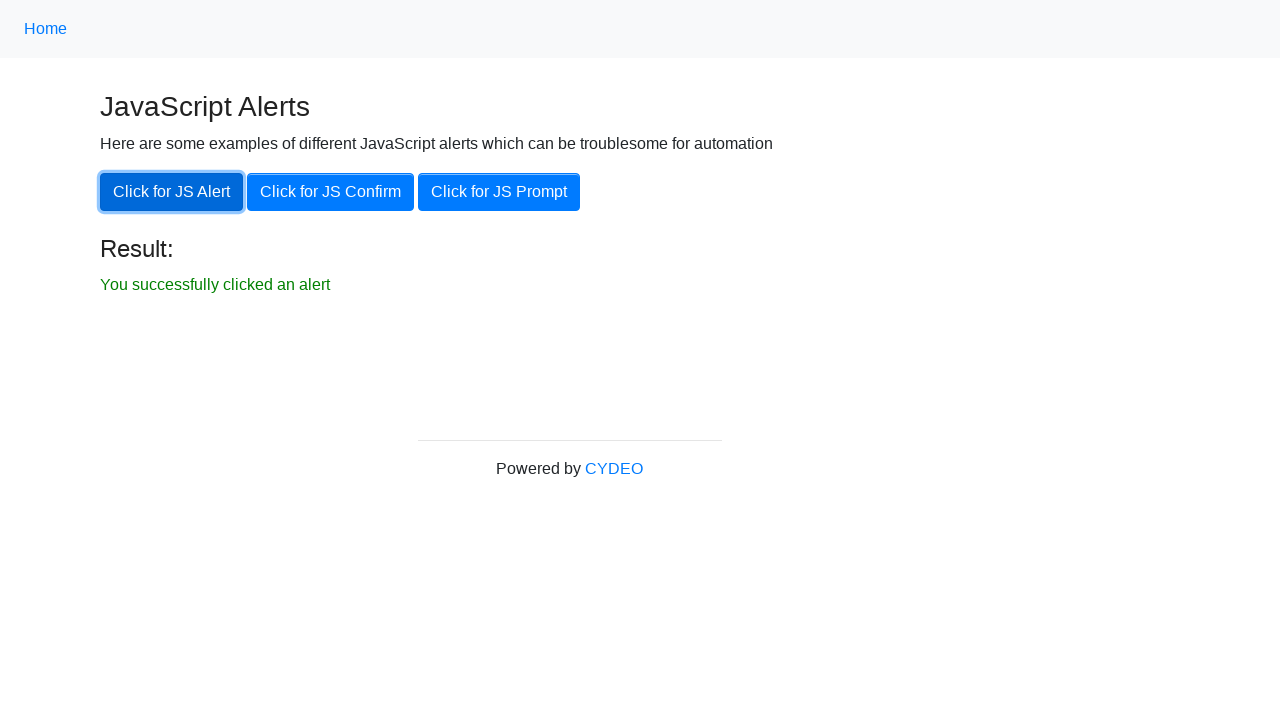